Tests modal dialog functionality by clicking a button to open a modal, then clicking the close button to dismiss it.

Starting URL: https://formy-project.herokuapp.com/modal

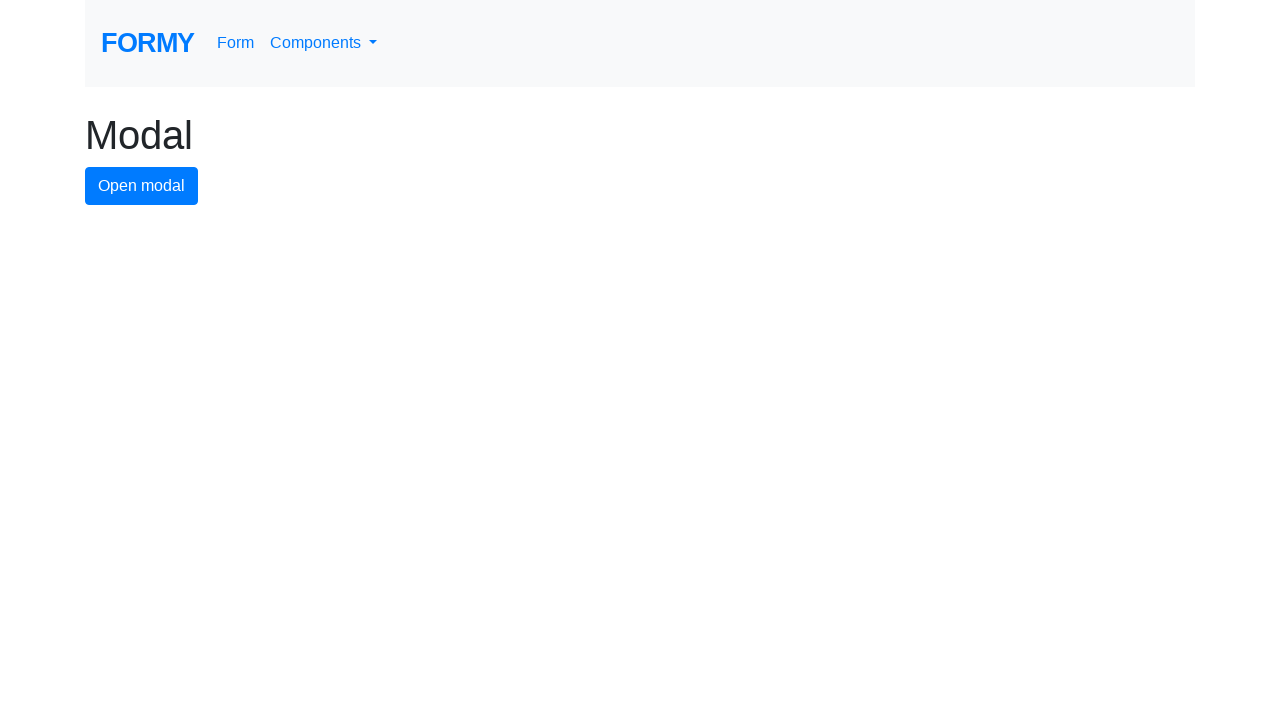

Clicked button to open modal dialog at (142, 186) on #modal-button
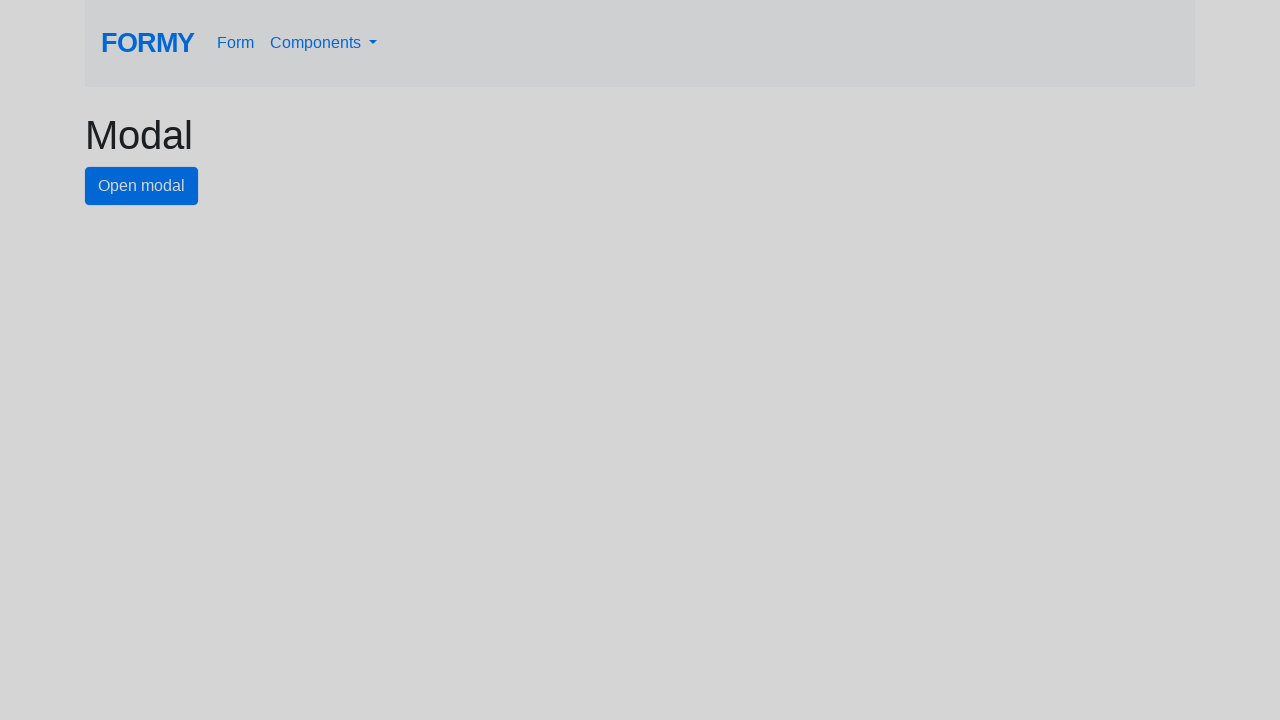

Modal dialog opened and close button is visible
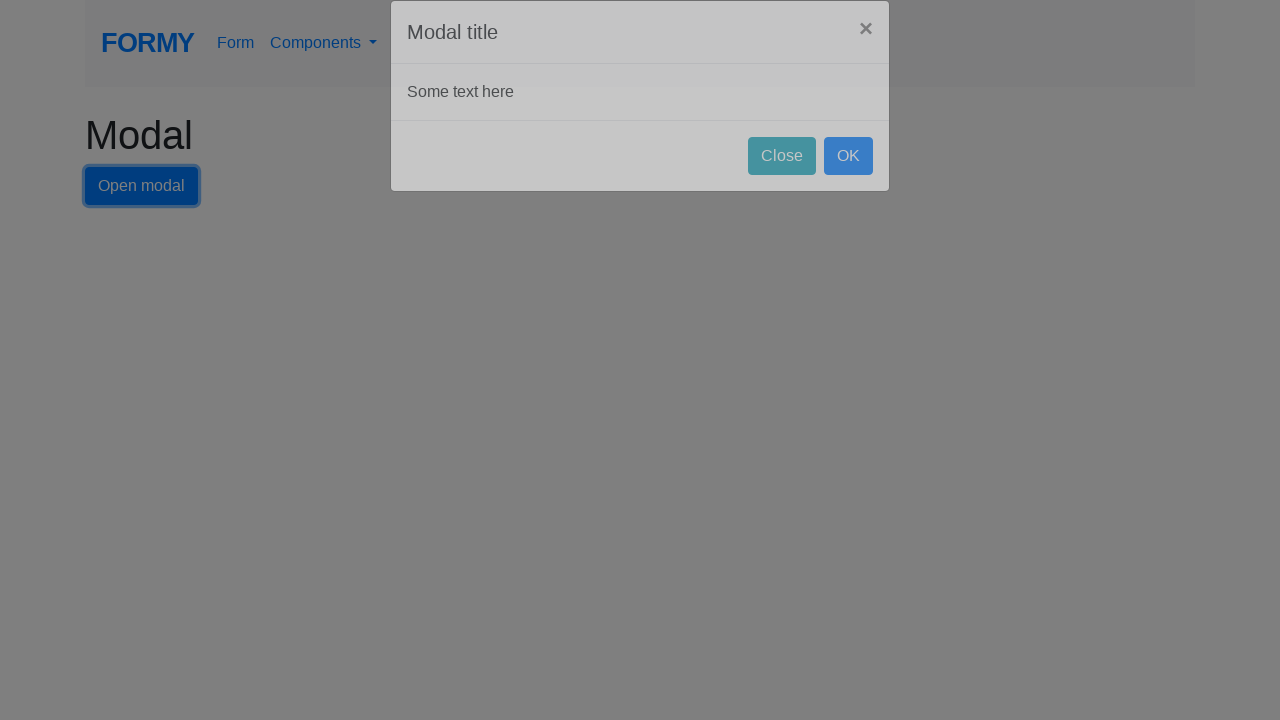

Clicked close button to dismiss modal dialog at (782, 184) on #close-button
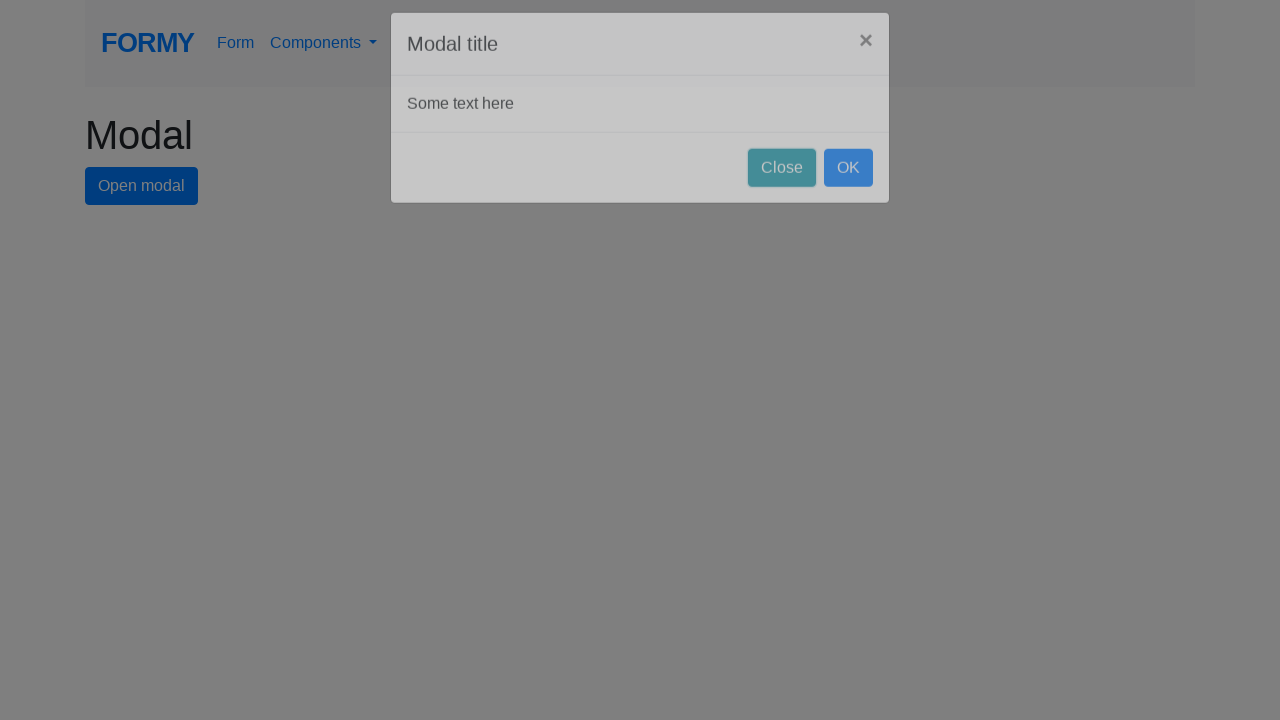

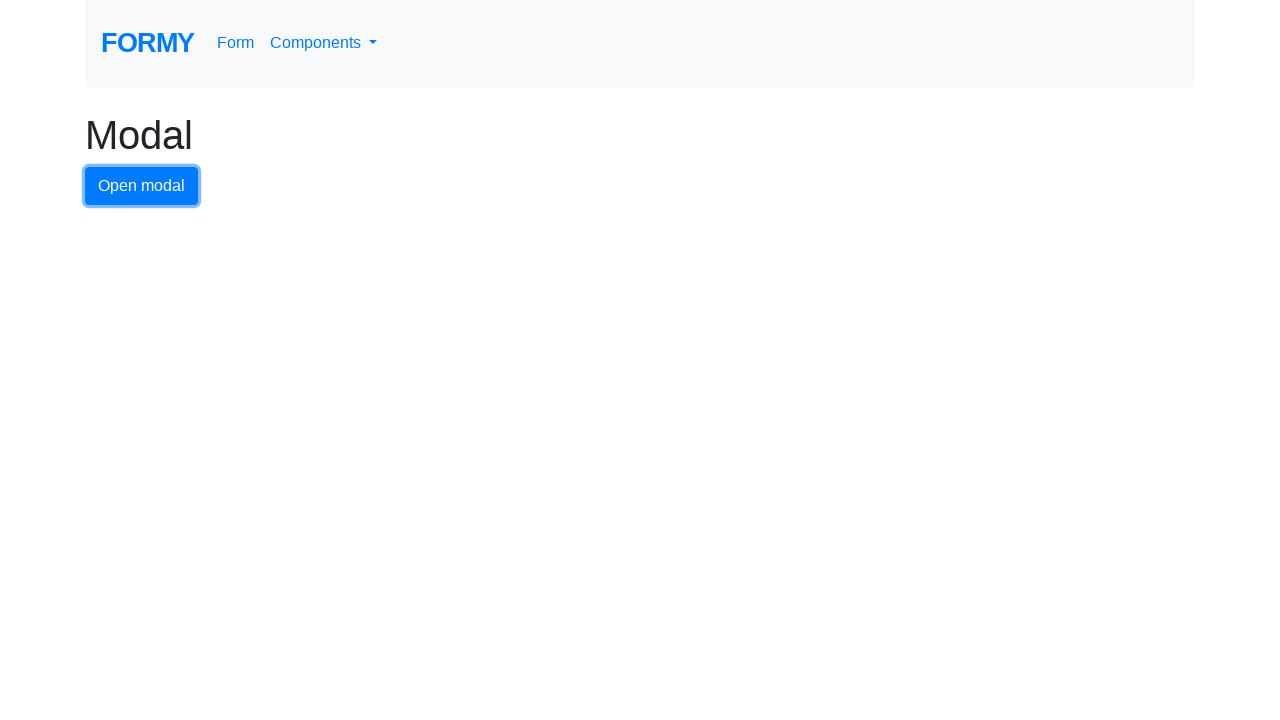